Tests that the zip code field accepts a valid 5-digit zip code and proceeds to the registration form

Starting URL: https://www.sharelane.com/cgi-bin/register.py

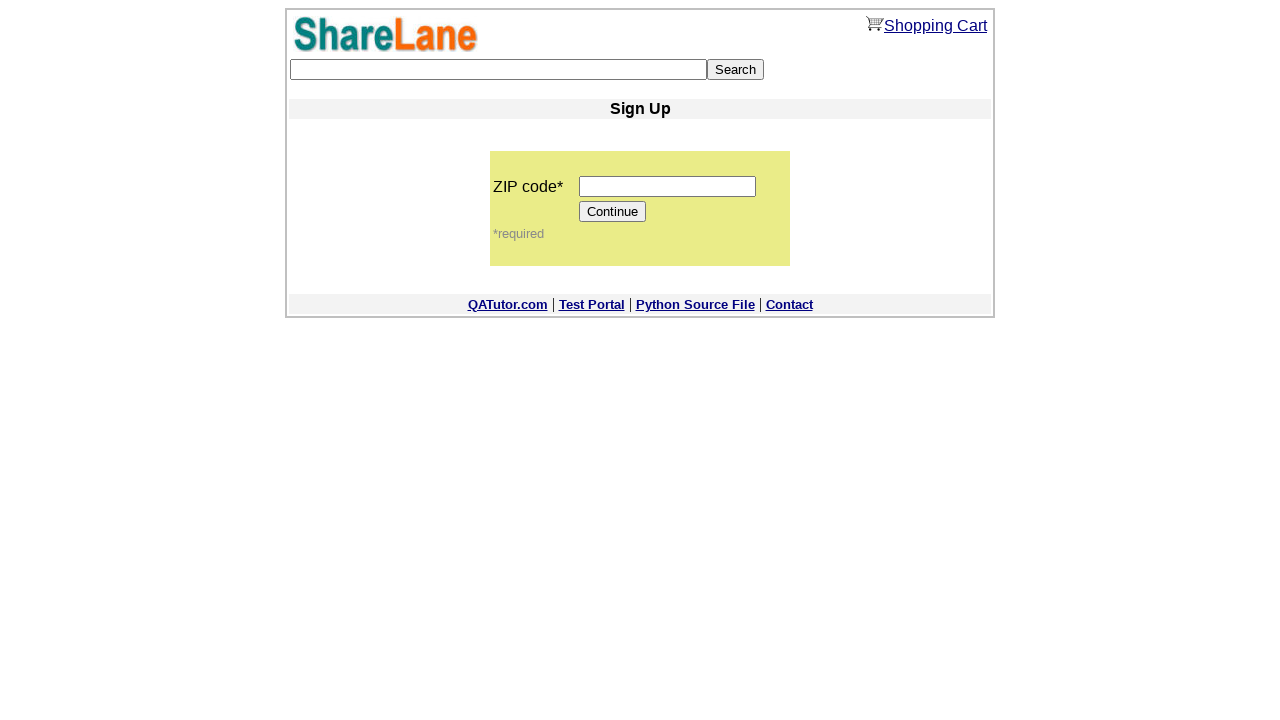

Filled zip code field with valid 5-digit code '11111' on input[name='zip_code']
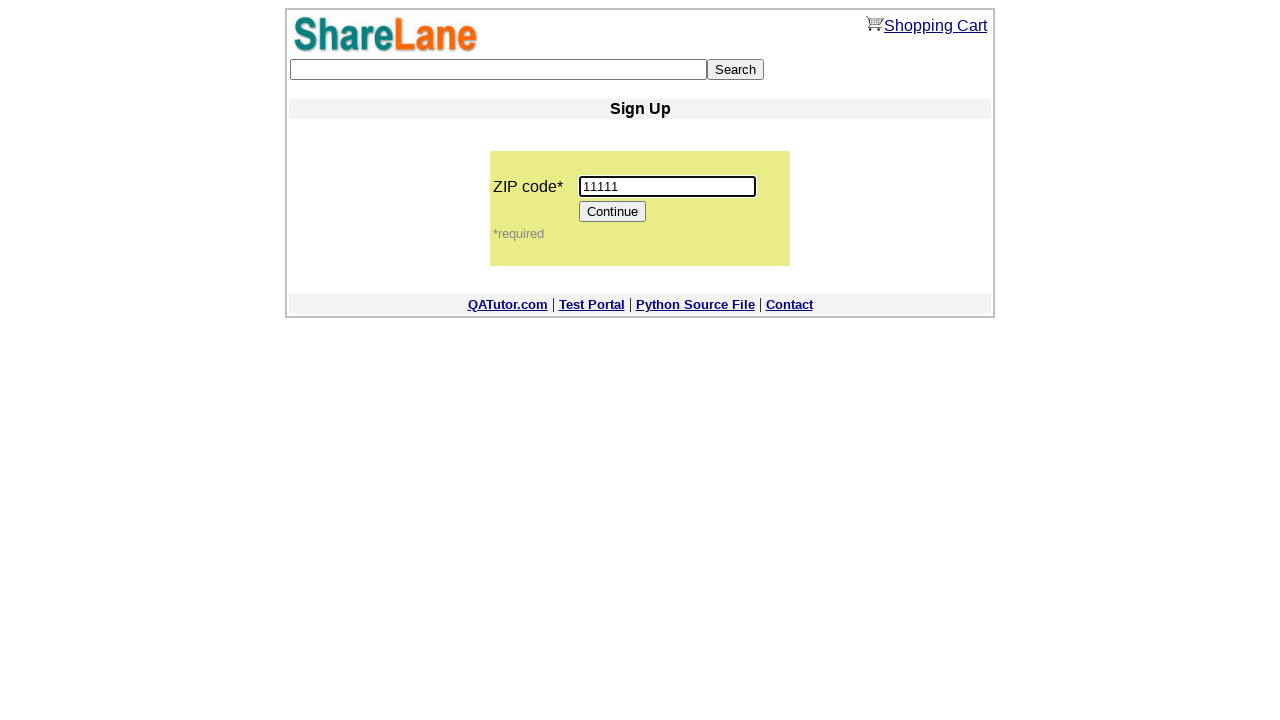

Clicked Continue button to submit zip code at (613, 212) on input[value='Continue']
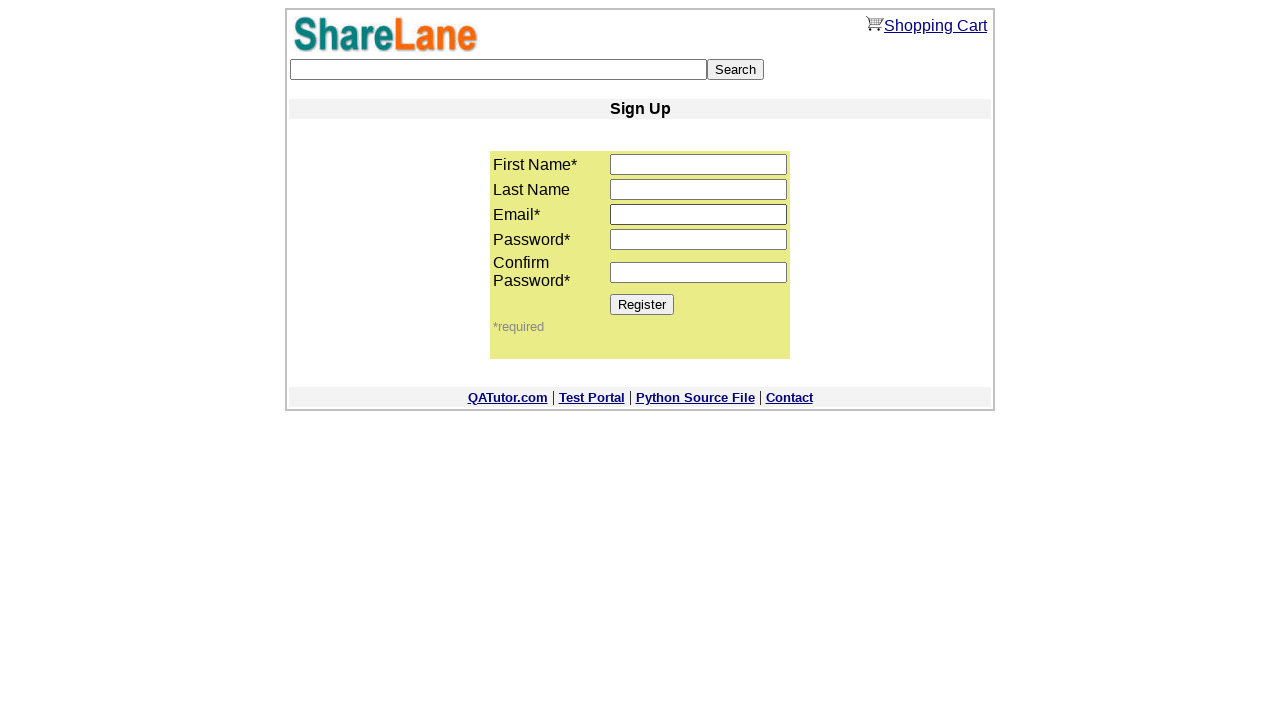

Registration form loaded with Register button visible
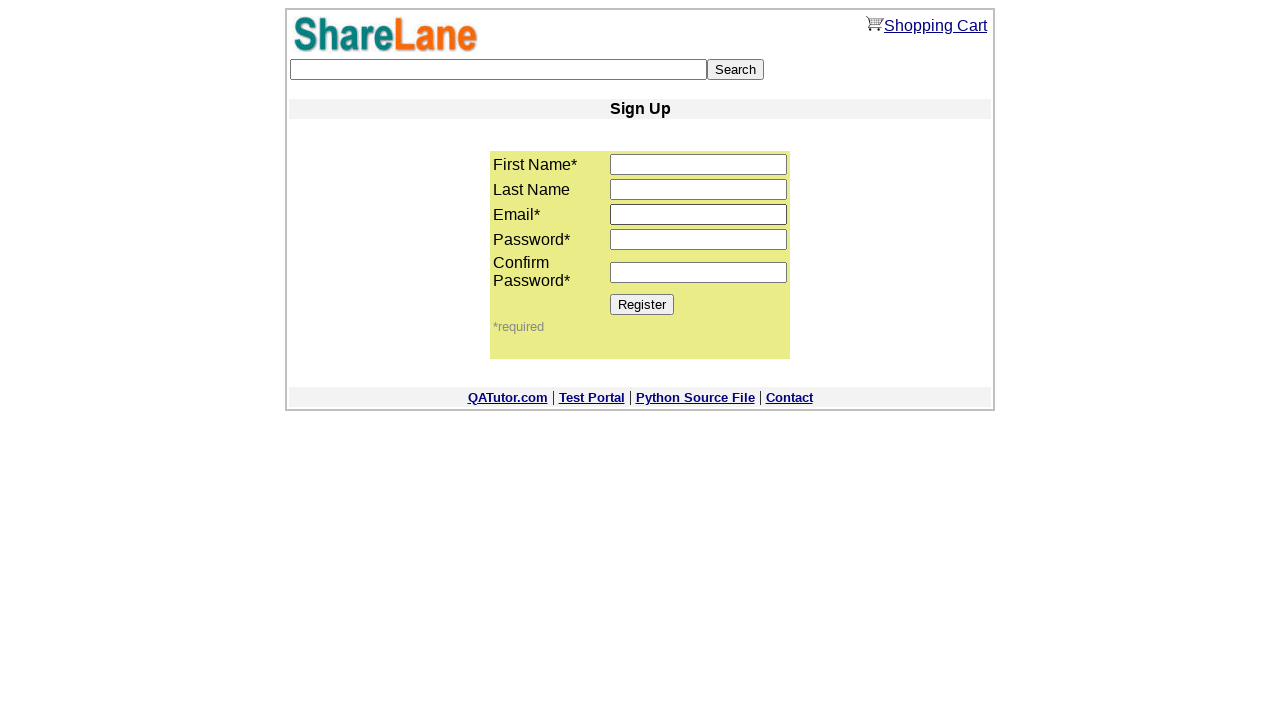

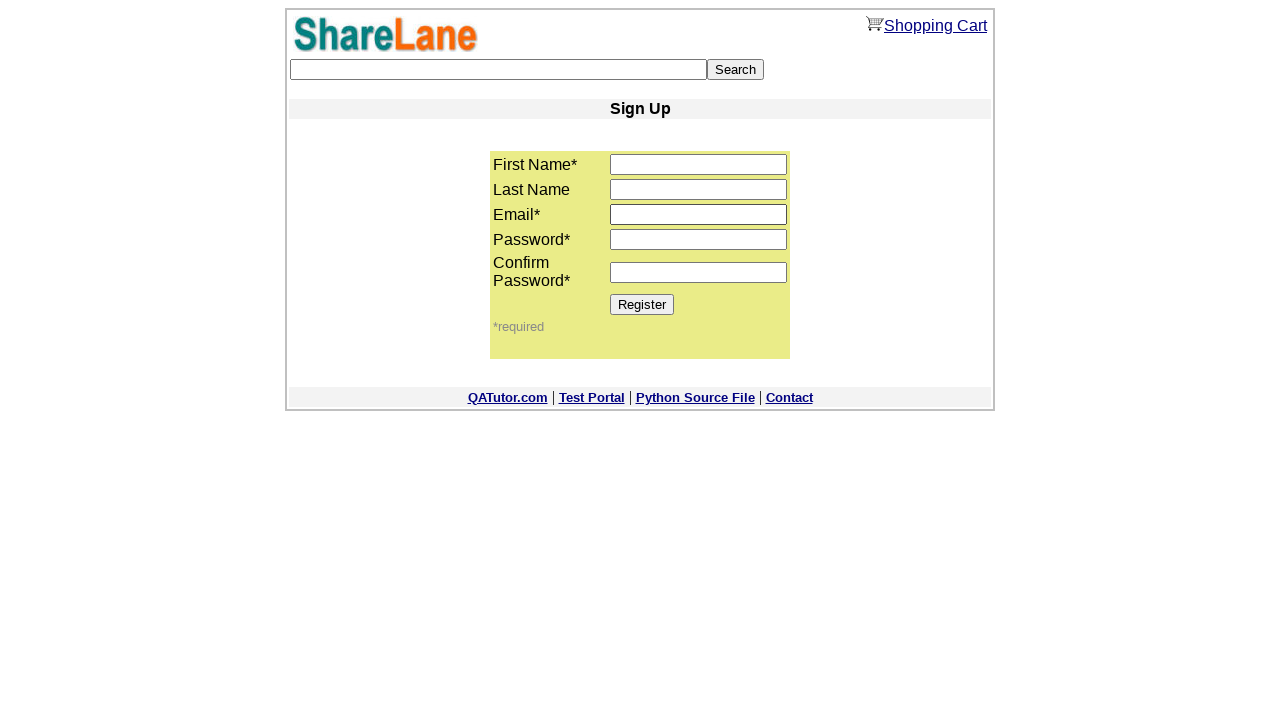